Tests marking individual todo items as complete by checking their checkboxes

Starting URL: https://demo.playwright.dev/todomvc

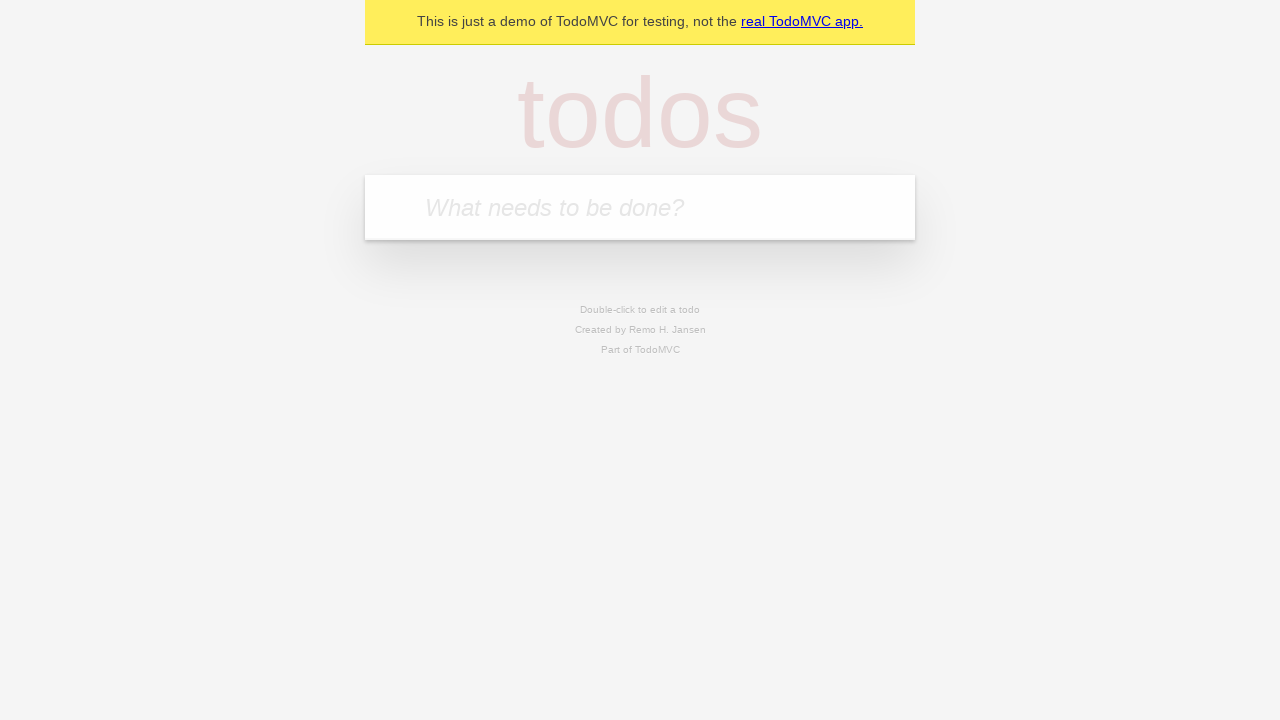

Located the todo input field with placeholder 'What needs to be done?'
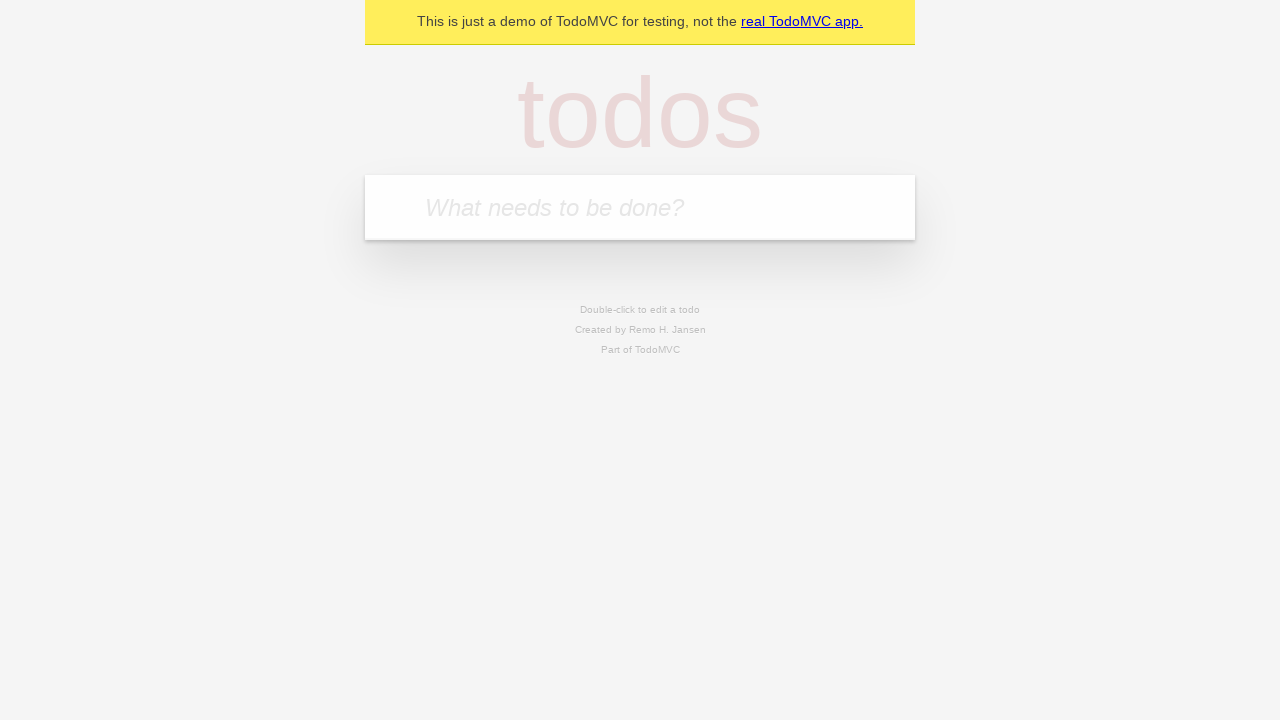

Filled todo input with 'buy some cheese' on internal:attr=[placeholder="What needs to be done?"i]
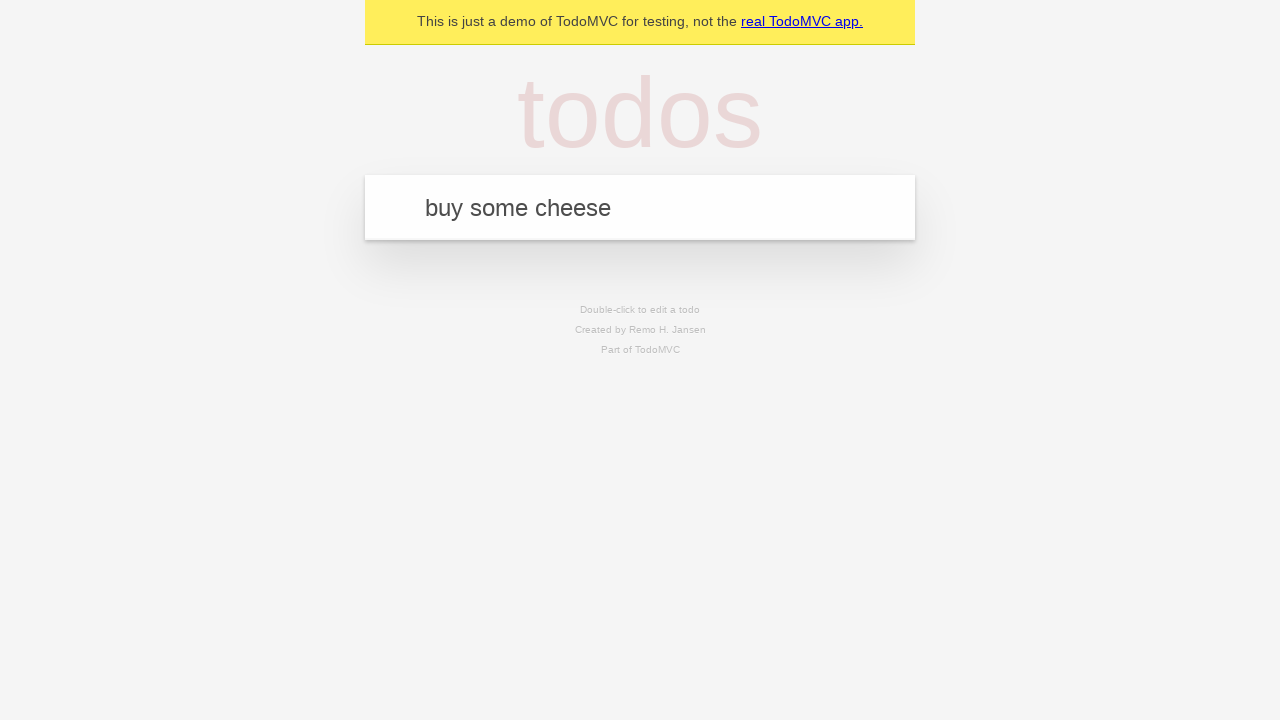

Pressed Enter to create todo item 'buy some cheese' on internal:attr=[placeholder="What needs to be done?"i]
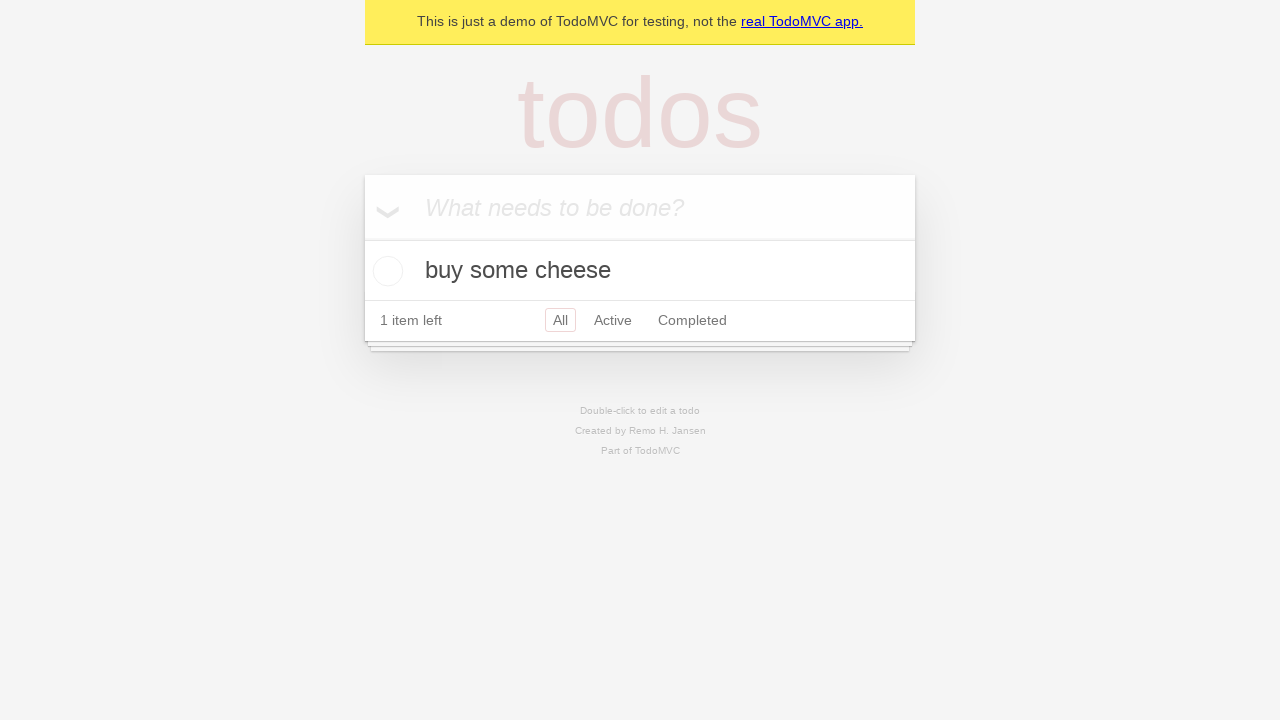

Filled todo input with 'feed the cat' on internal:attr=[placeholder="What needs to be done?"i]
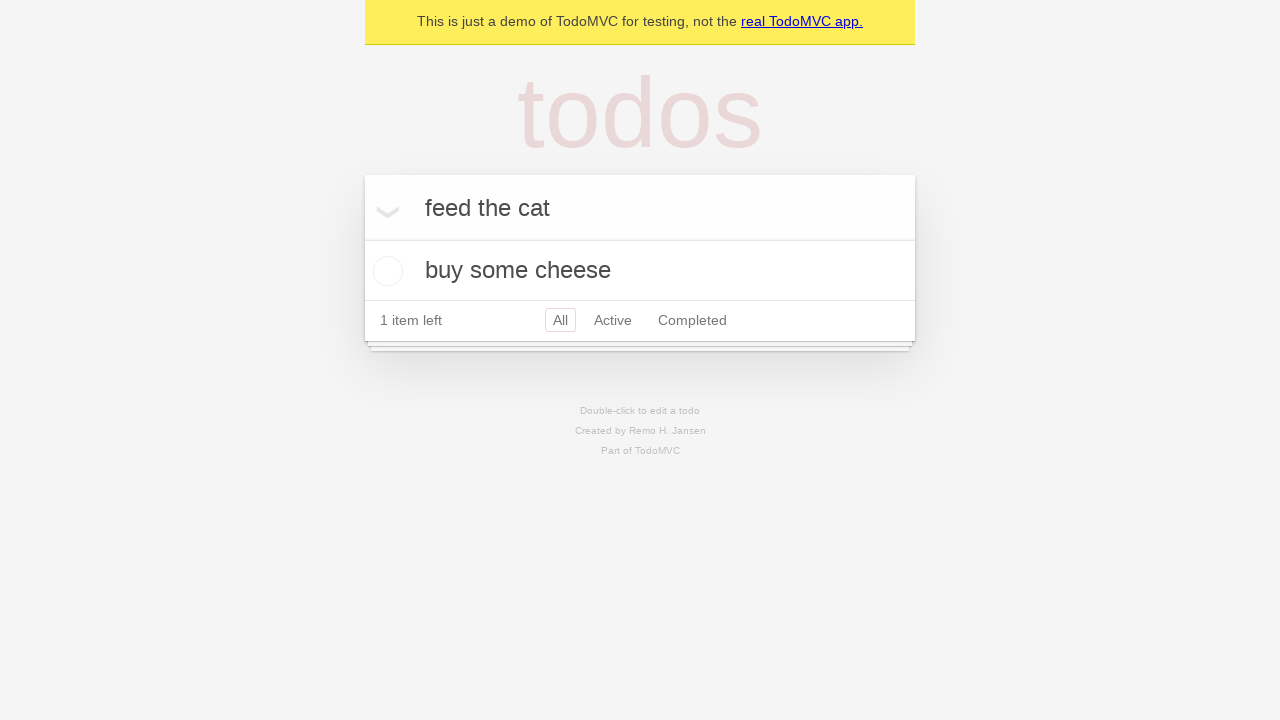

Pressed Enter to create todo item 'feed the cat' on internal:attr=[placeholder="What needs to be done?"i]
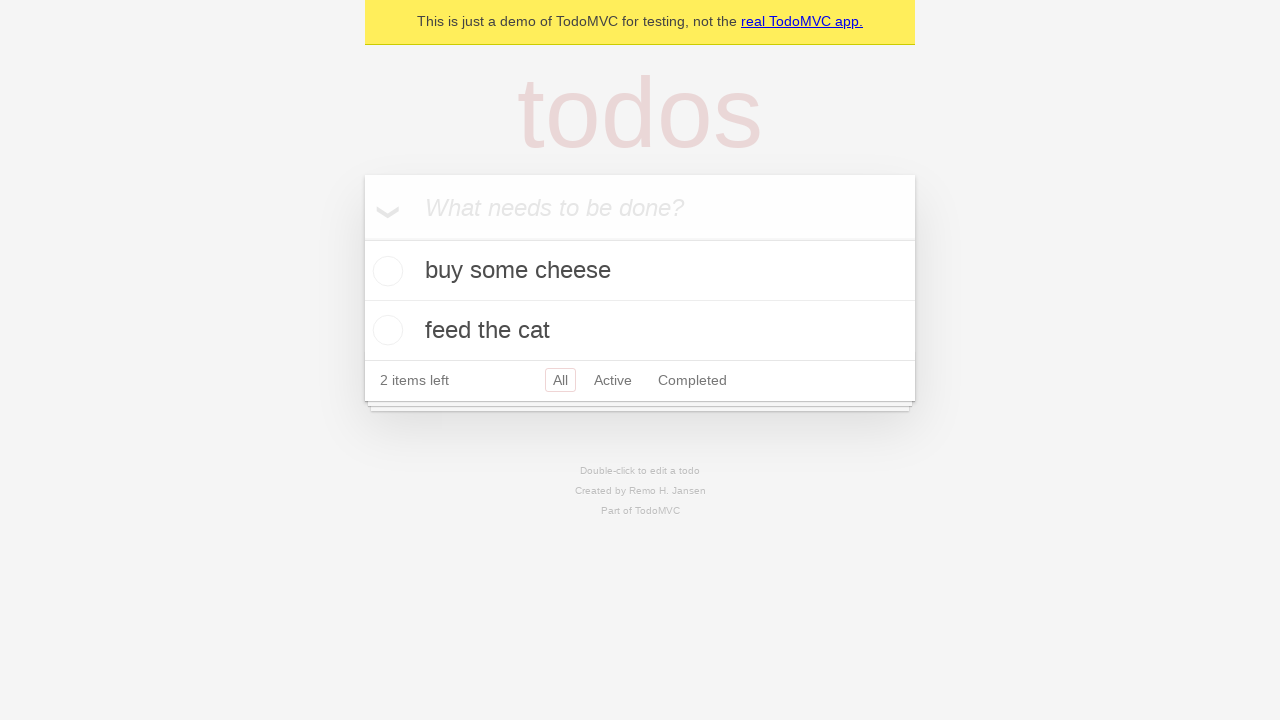

Located the first todo item
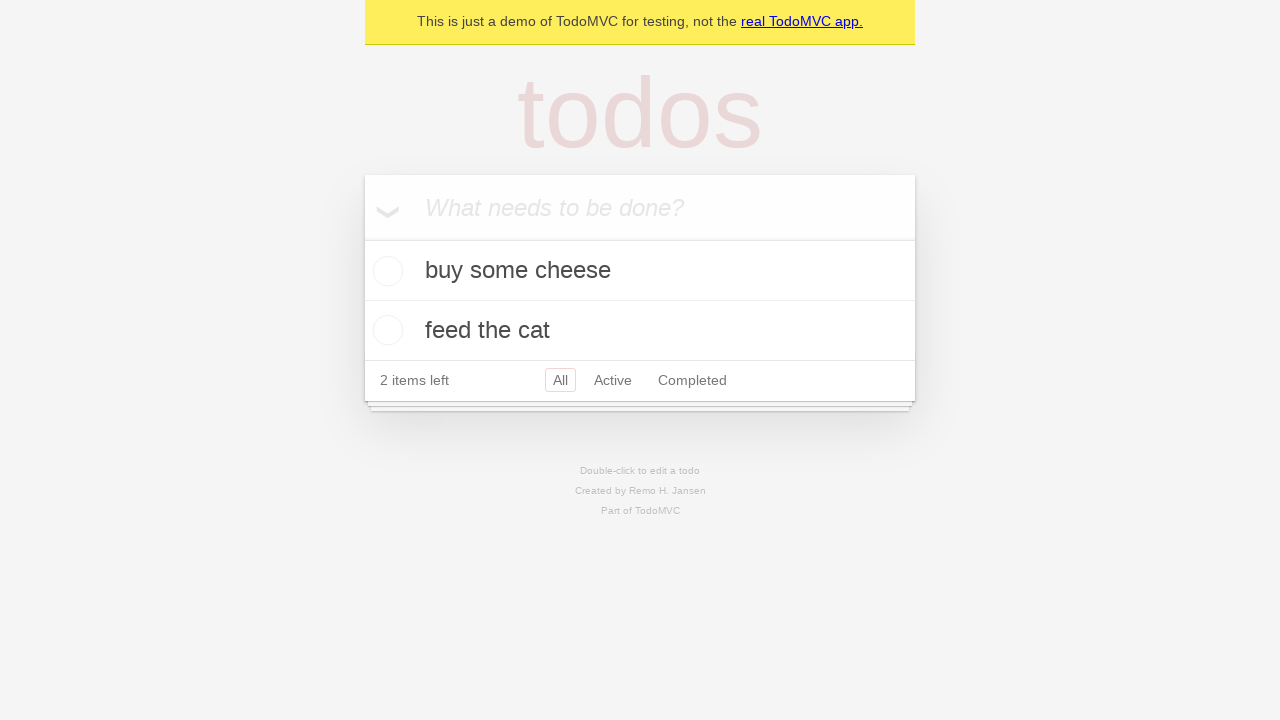

Checked the checkbox for the first todo item 'buy some cheese' at (385, 271) on internal:testid=[data-testid="todo-item"s] >> nth=0 >> internal:role=checkbox
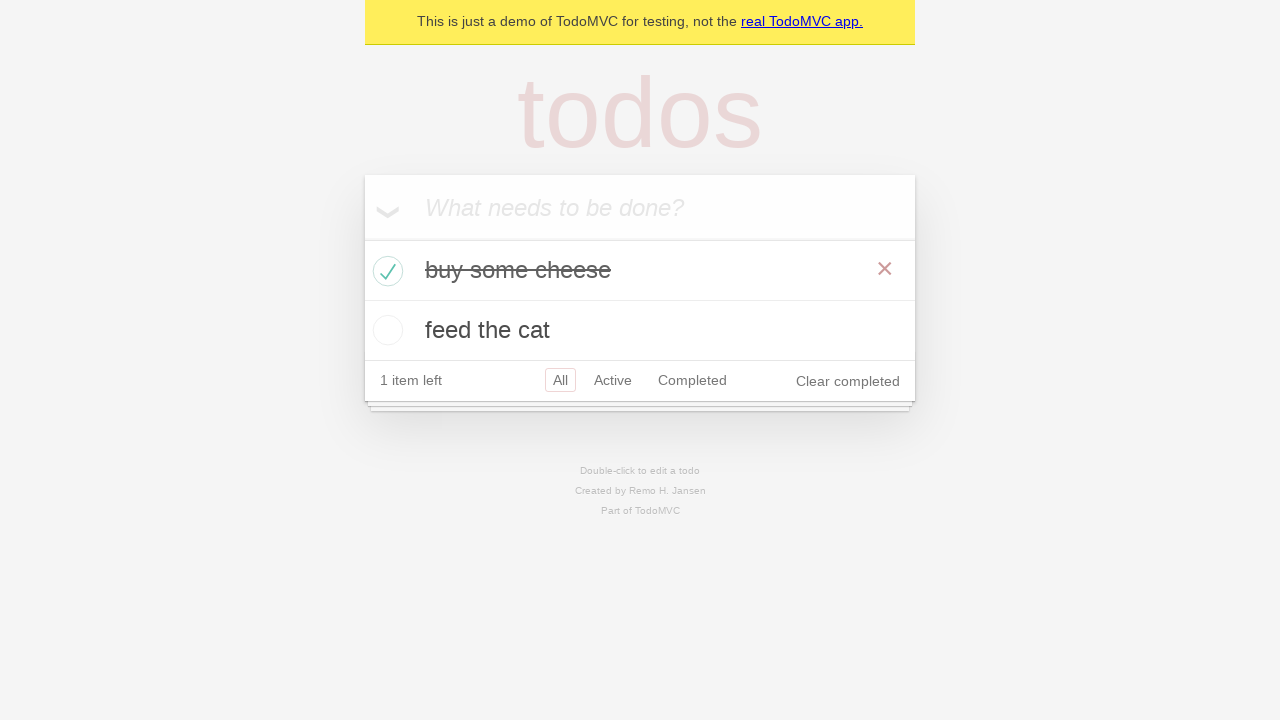

Located the second todo item
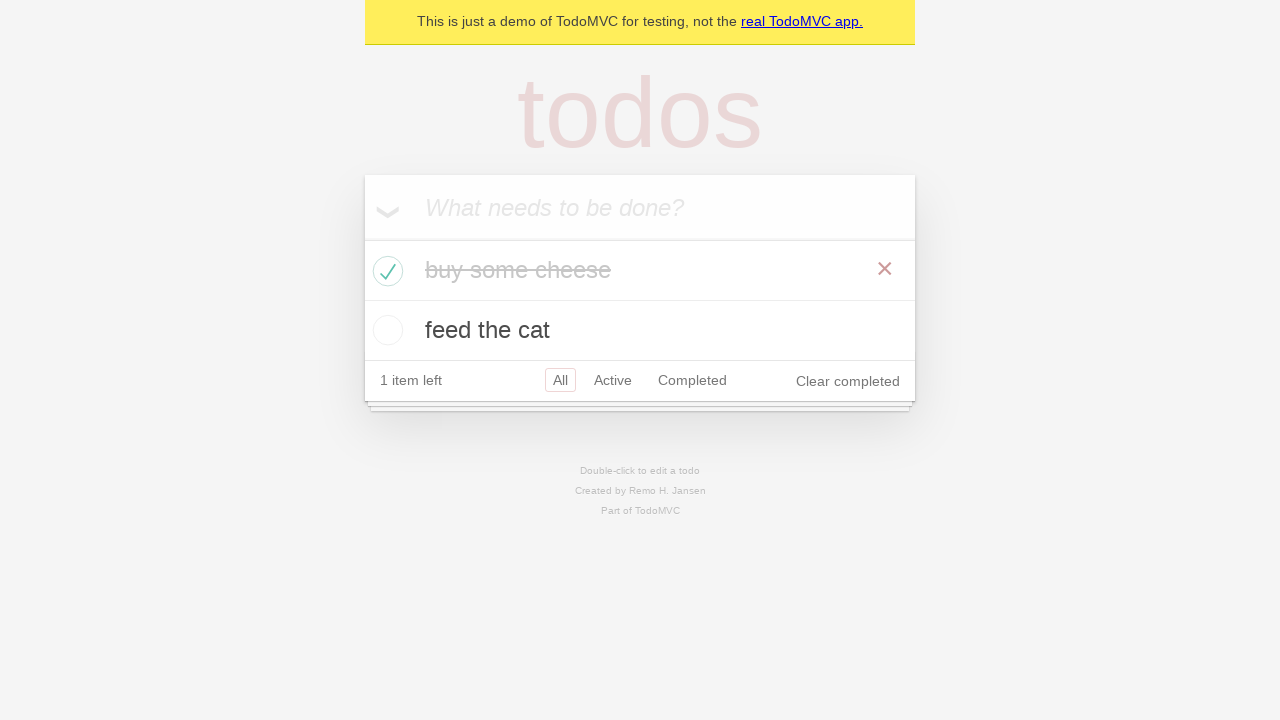

Checked the checkbox for the second todo item 'feed the cat' at (385, 330) on internal:testid=[data-testid="todo-item"s] >> nth=1 >> internal:role=checkbox
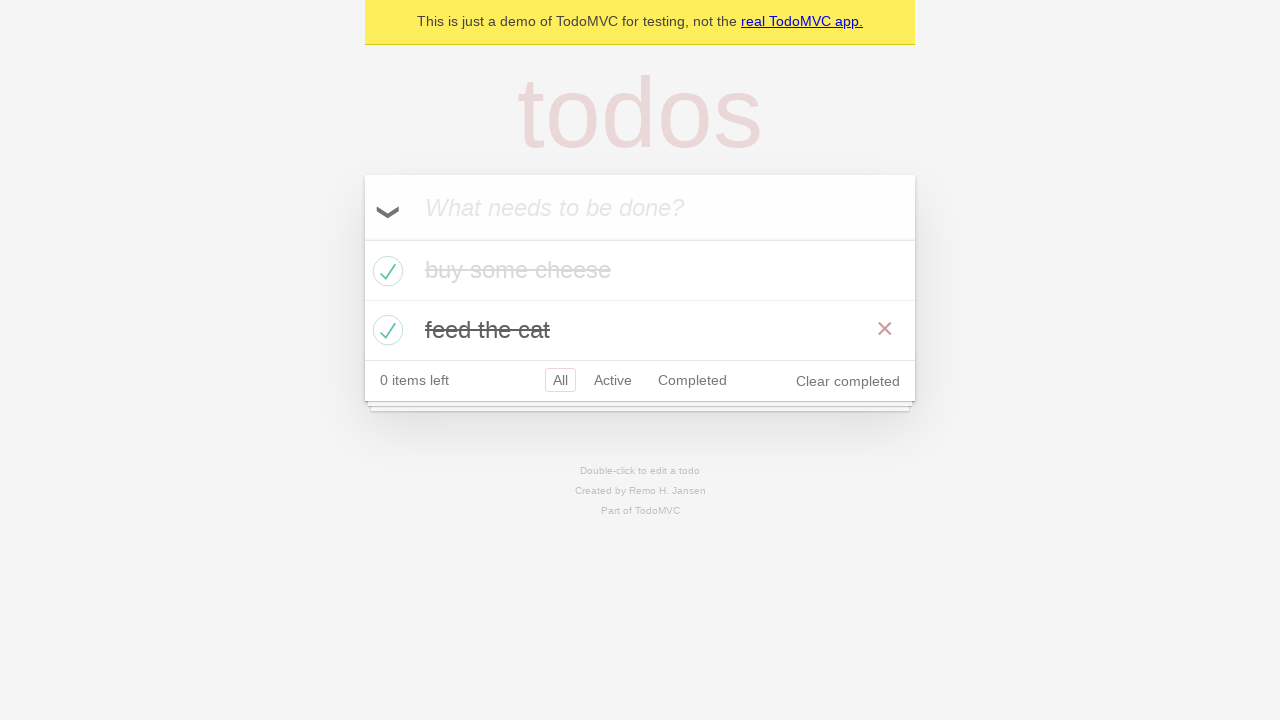

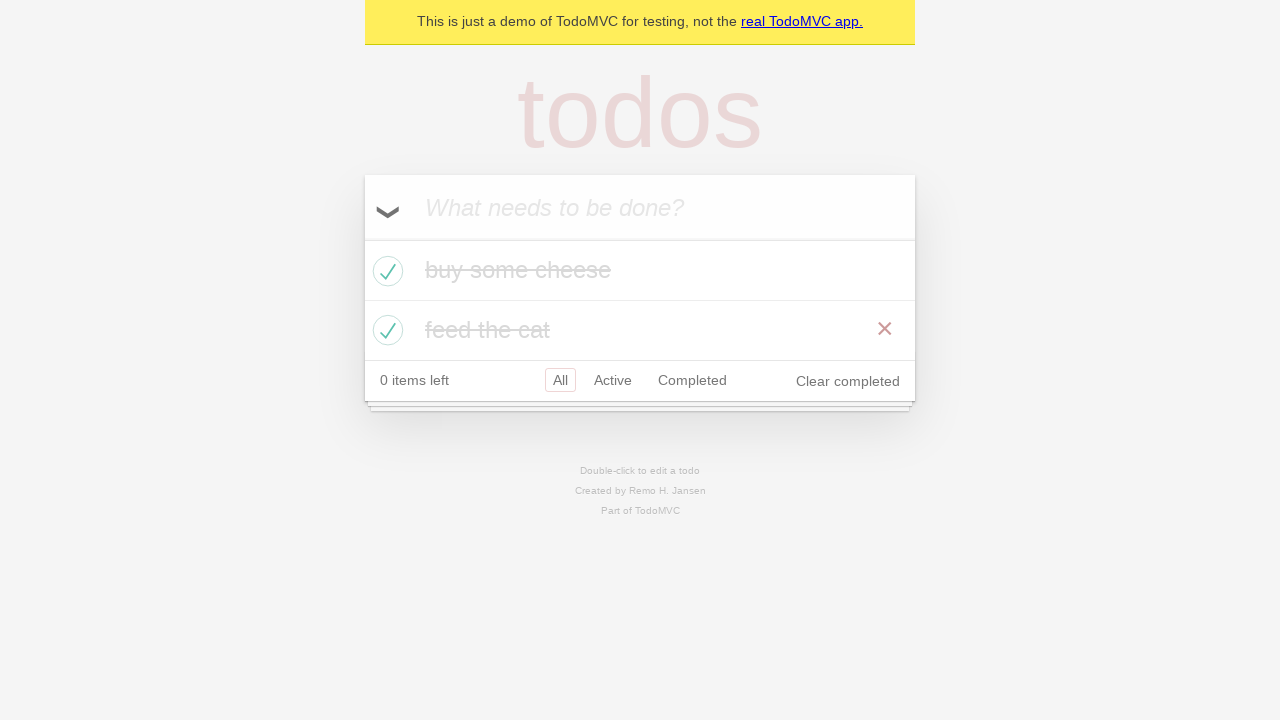